Tests autocomplete functionality by typing a partial value and navigating through suggestions using arrow keys

Starting URL: https://rahulshettyacademy.com/AutomationPractice/

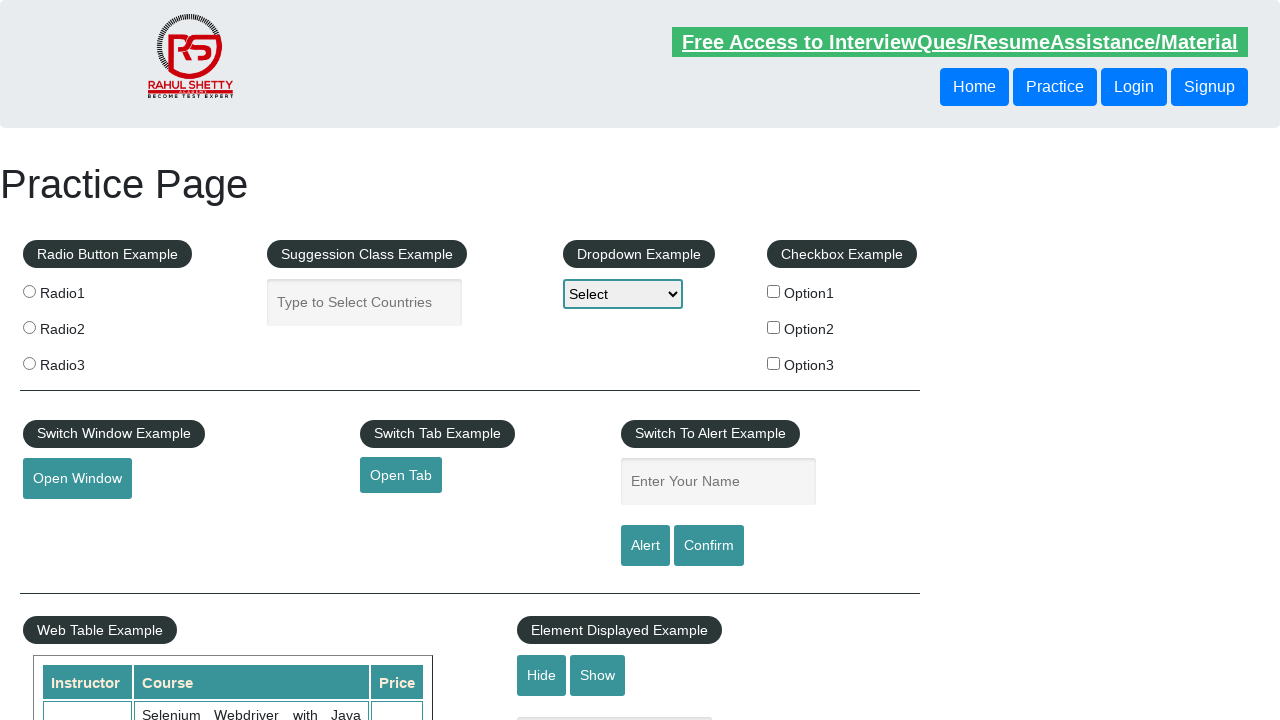

Typed 'ind' into autocomplete field on #autocomplete
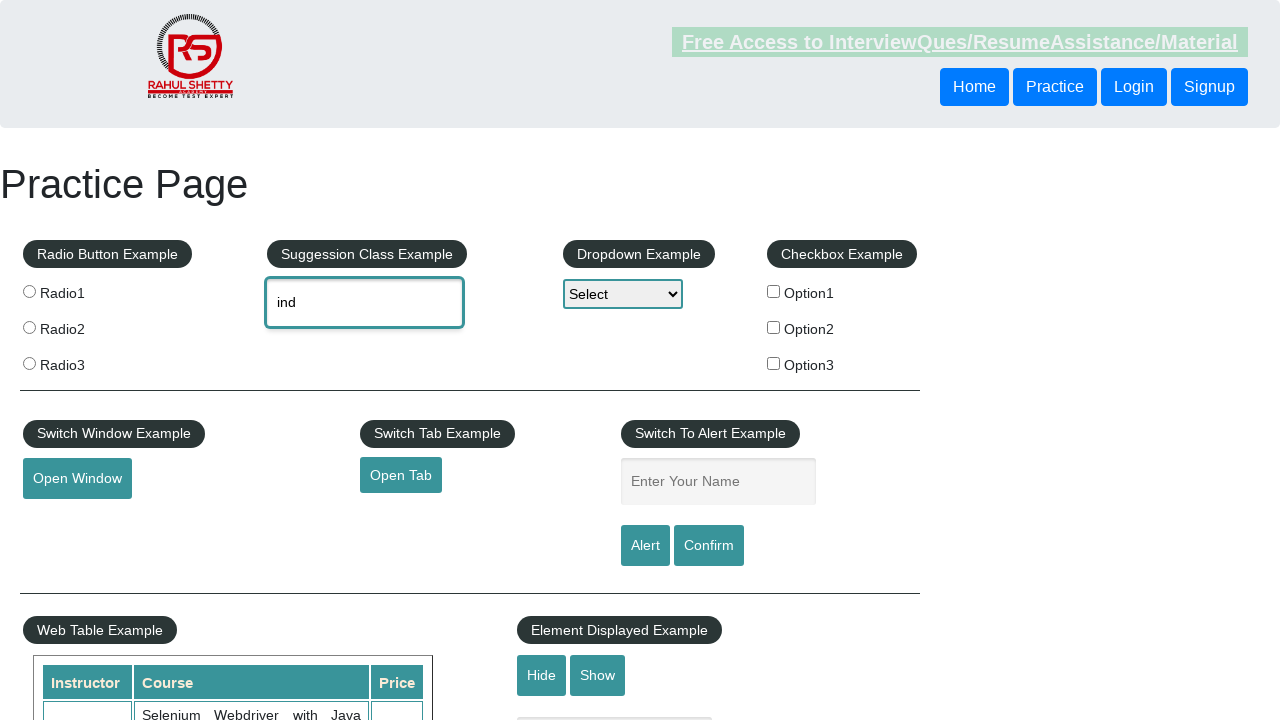

Waited 2000ms for autocomplete suggestions to appear
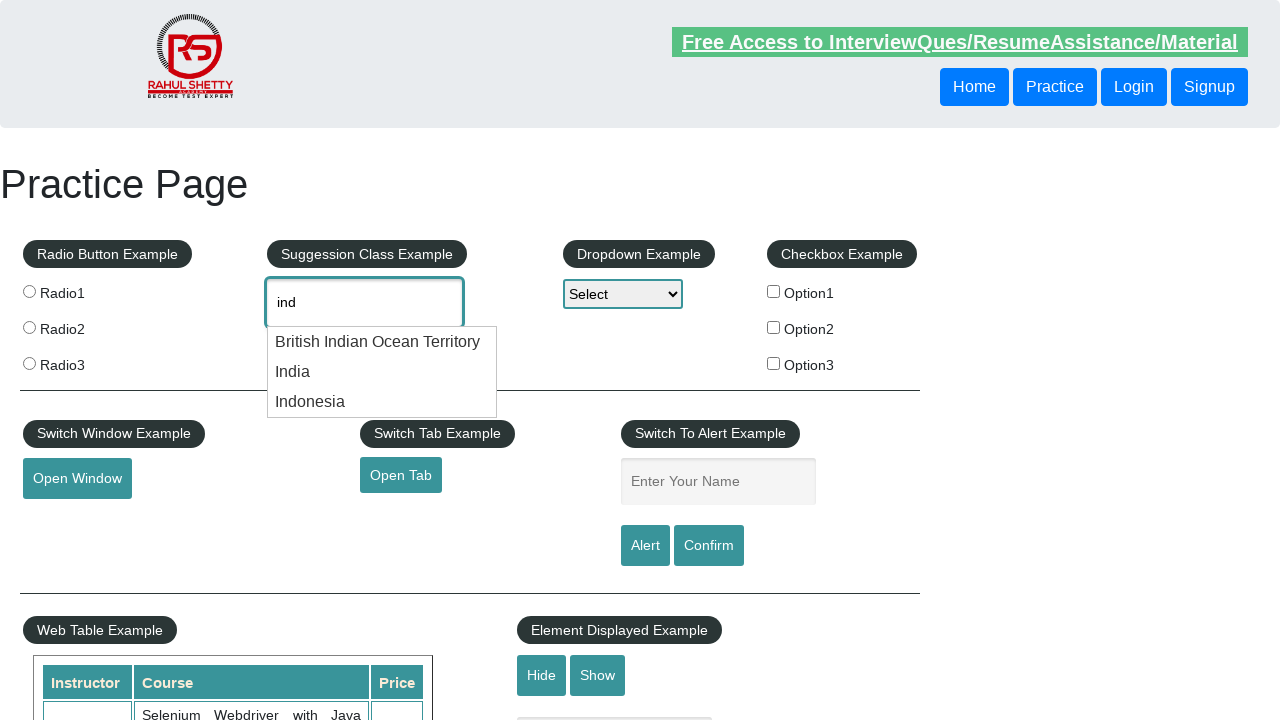

Pressed ArrowDown key once to navigate suggestions on #autocomplete
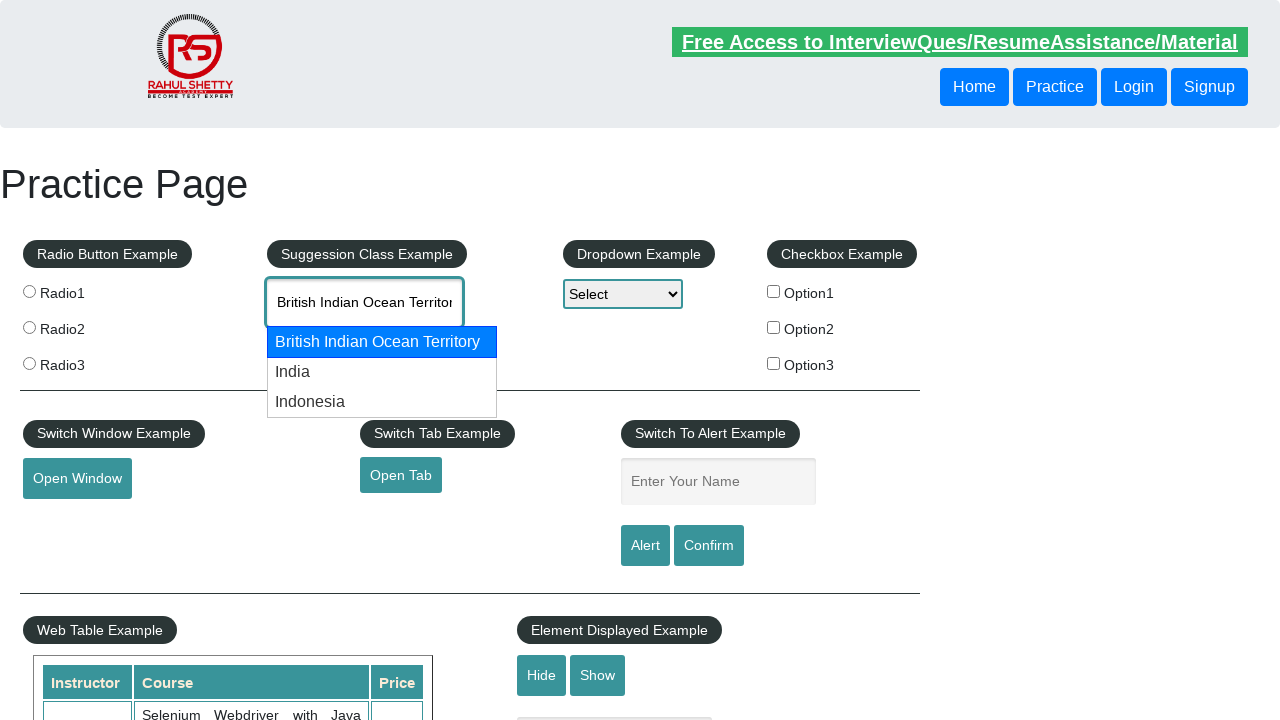

Pressed ArrowDown key second time to navigate suggestions on #autocomplete
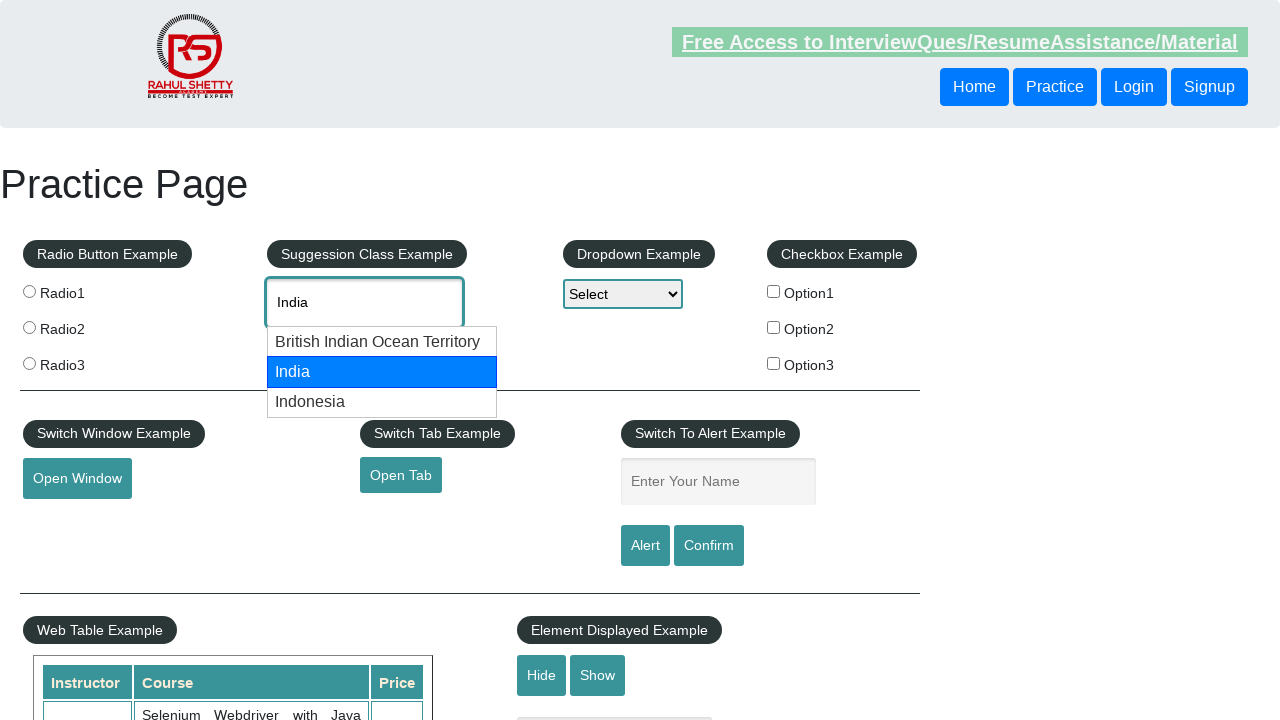

Retrieved selected autocomplete value: 'None'
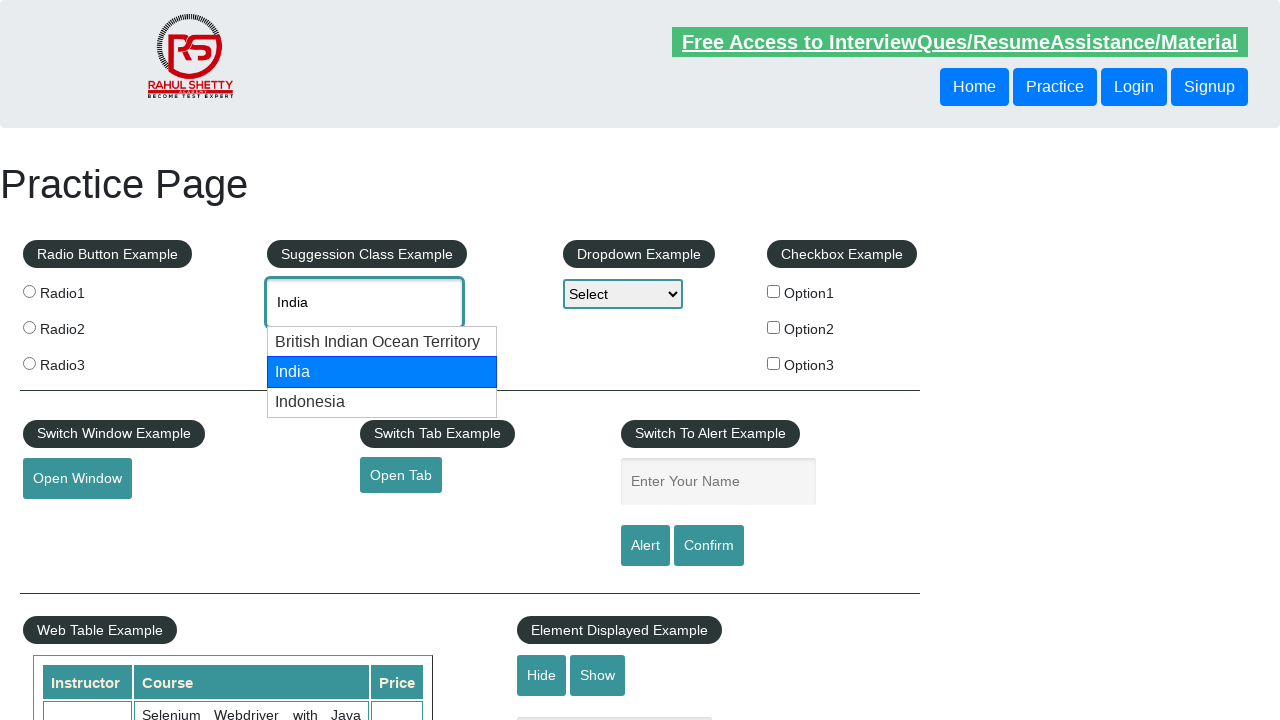

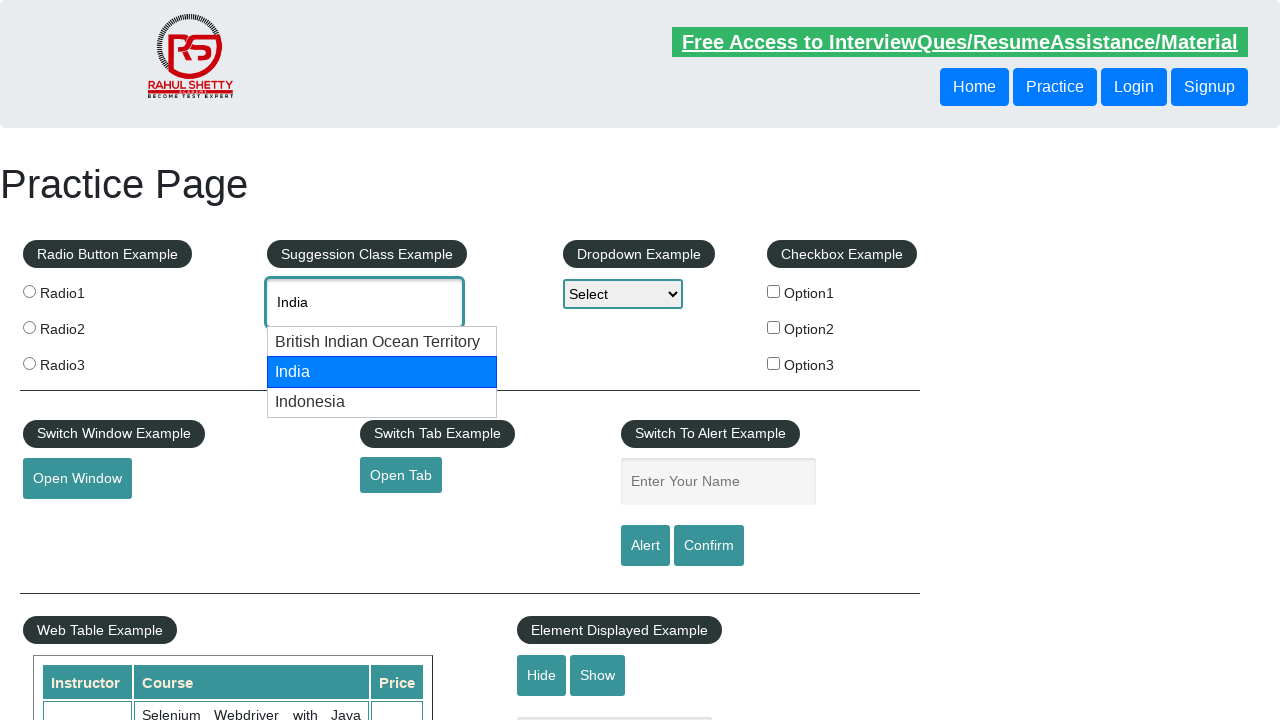